Navigates to anhtester.com website and clicks on the blog navigation link to access the blog section.

Starting URL: https://anhtester.com

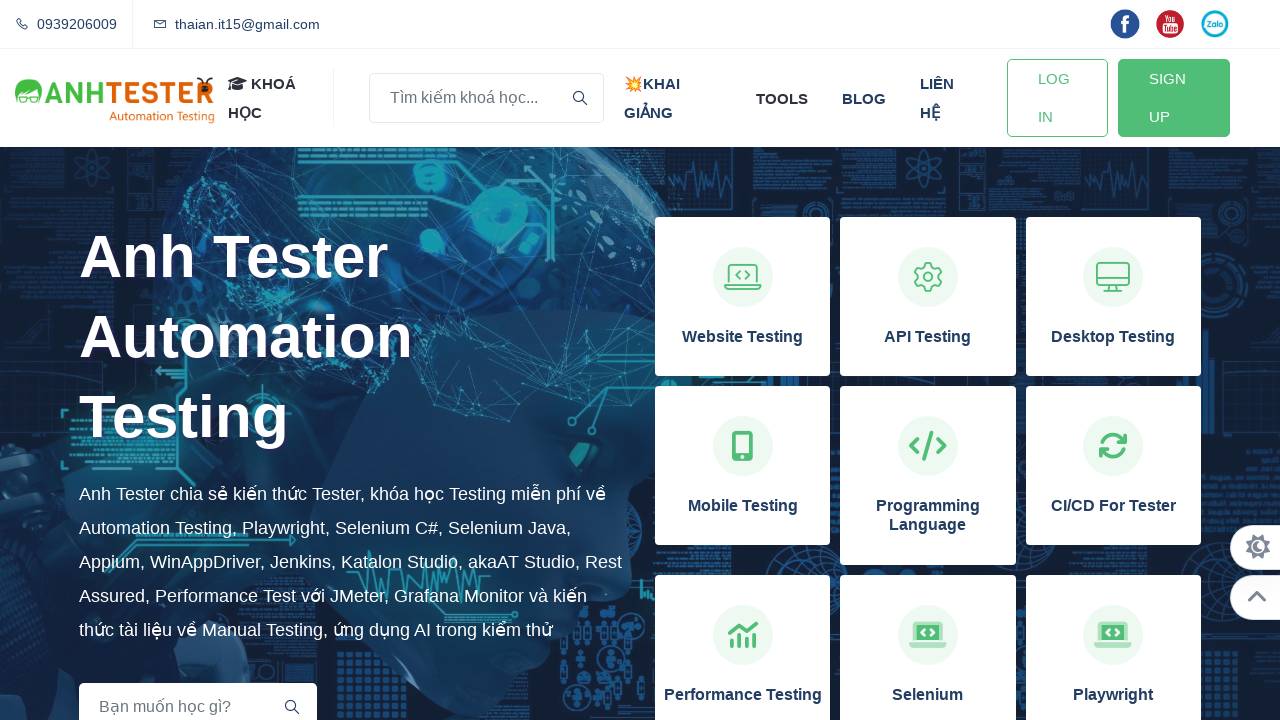

Clicked on the blog navigation link at (864, 98) on xpath=//a[normalize-space()='blog']
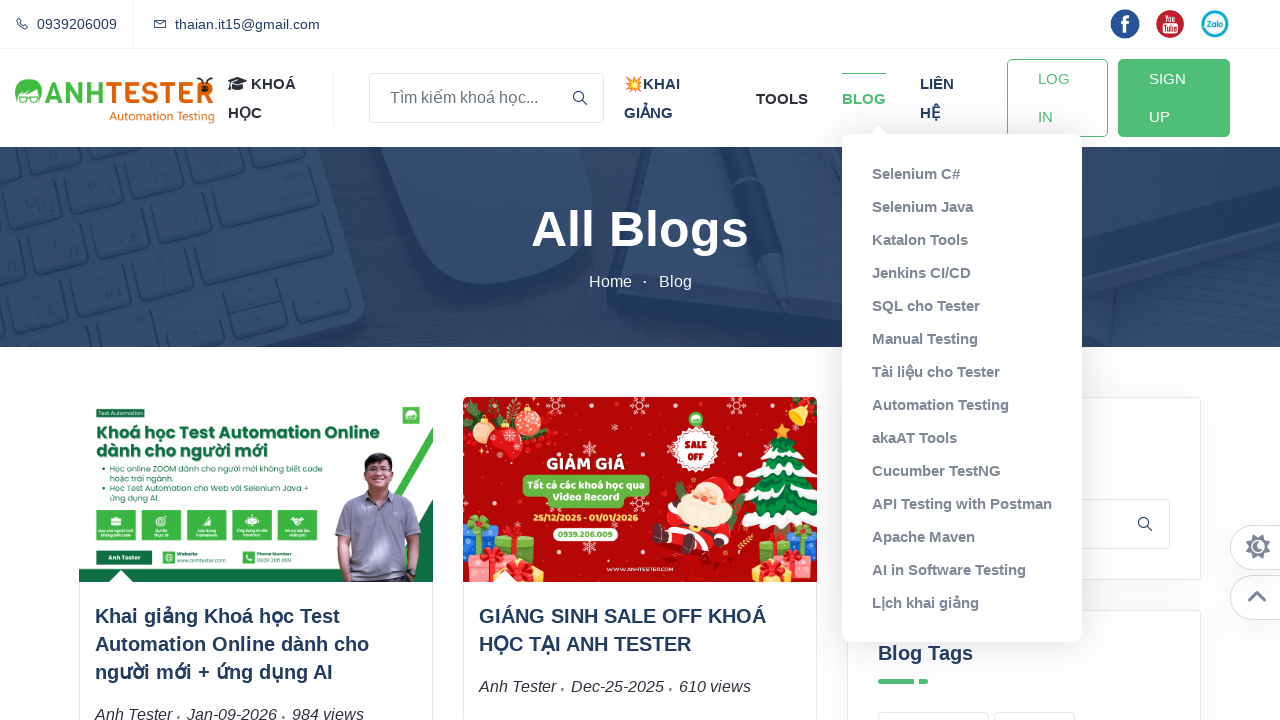

Blog page loaded successfully
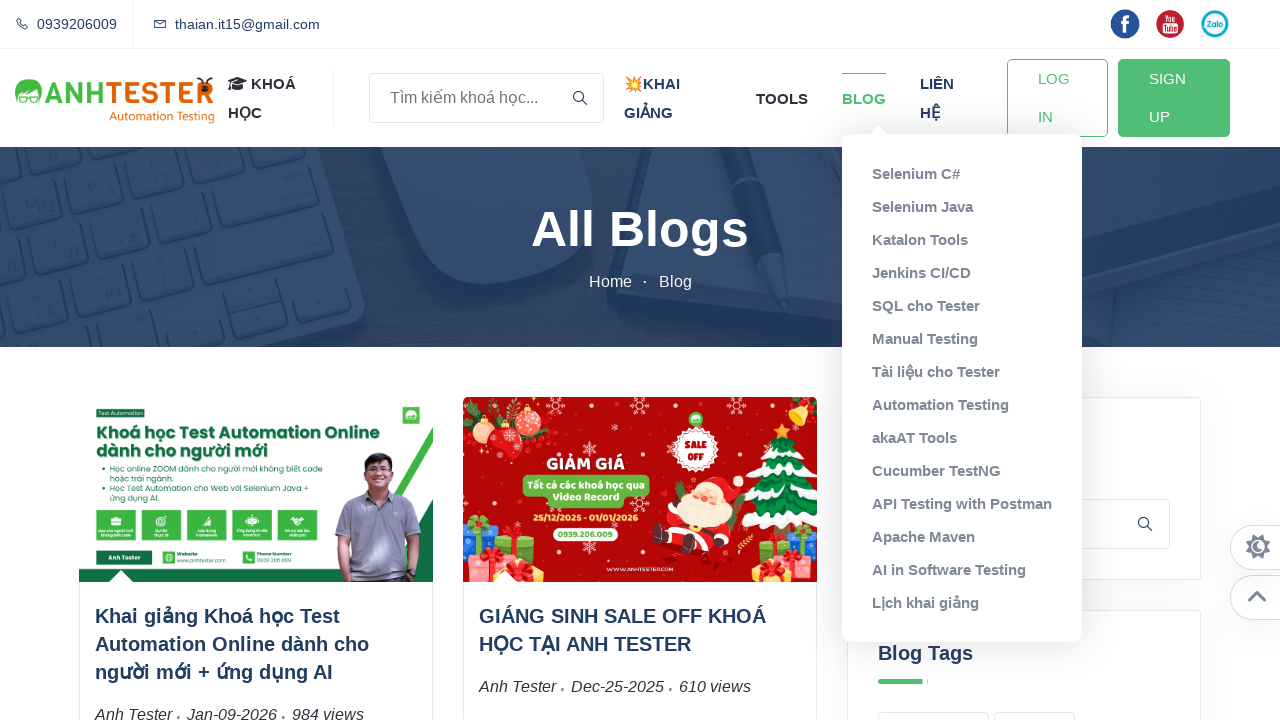

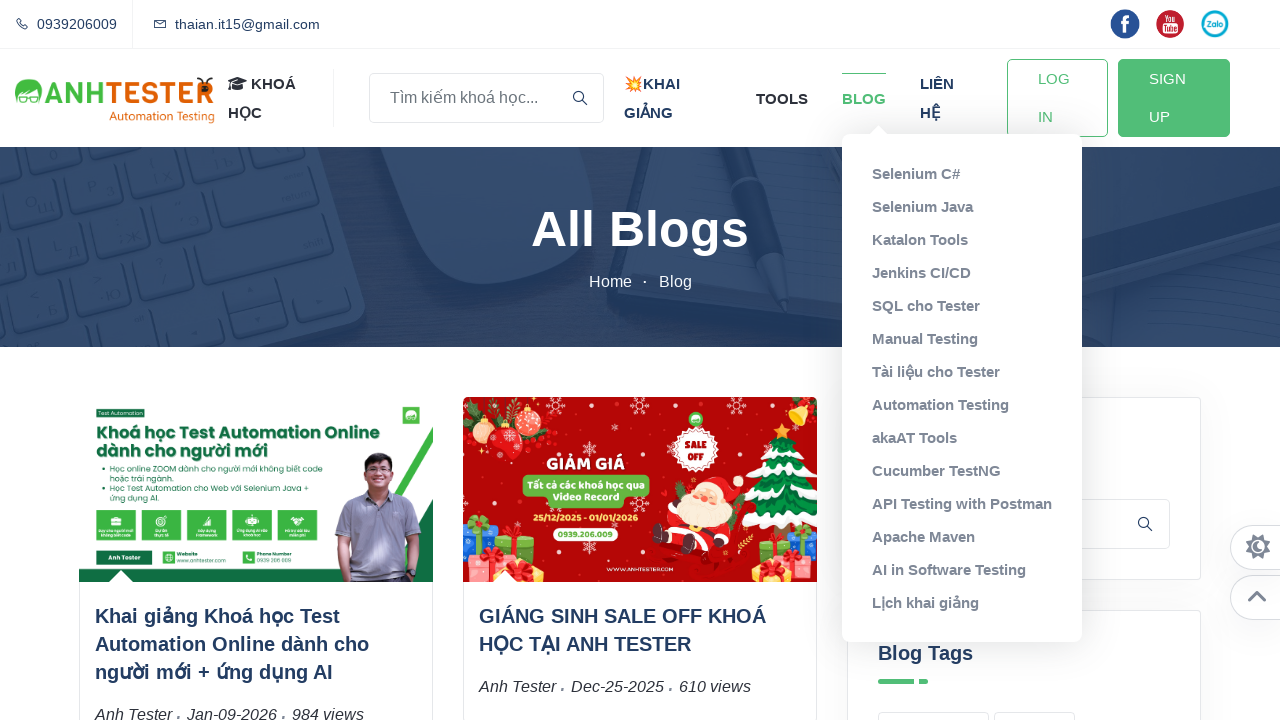